Tests accessibility standards by checking for alt text on images, labels for inputs, ARIA attributes, headings hierarchy, and keyboard navigation support

Starting URL: https://www.paytr.com

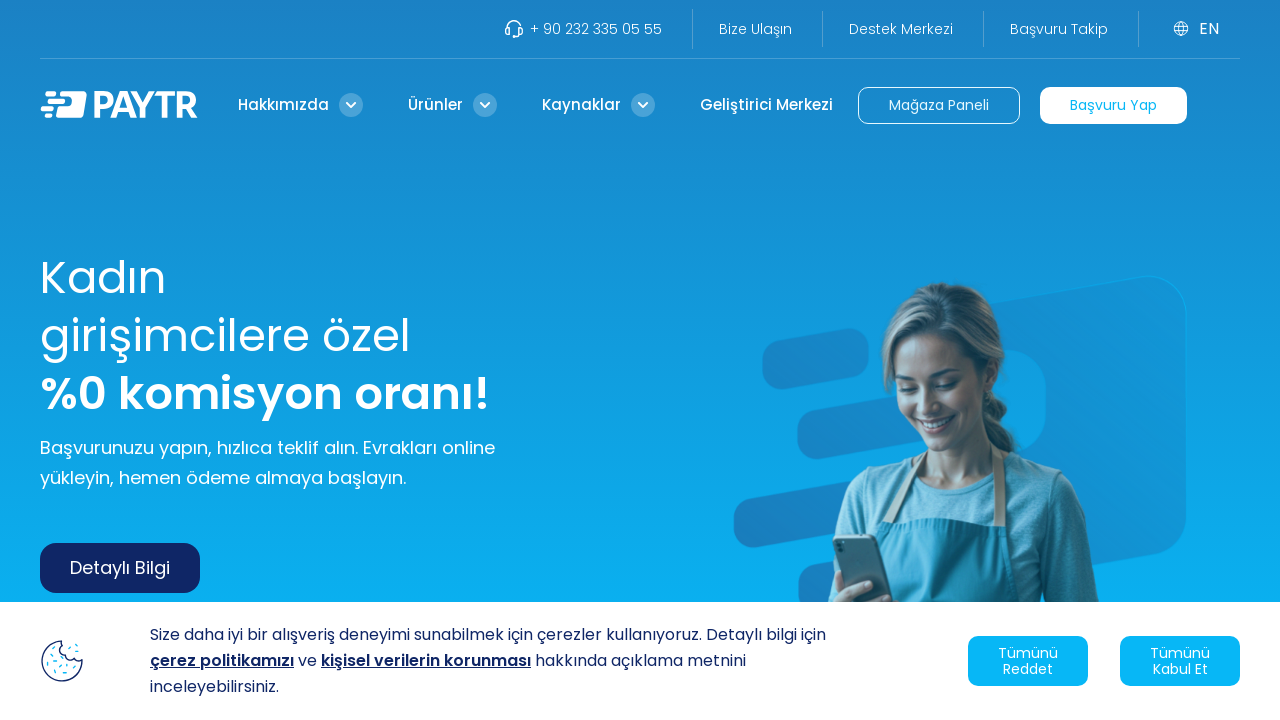

Waited for page body to load
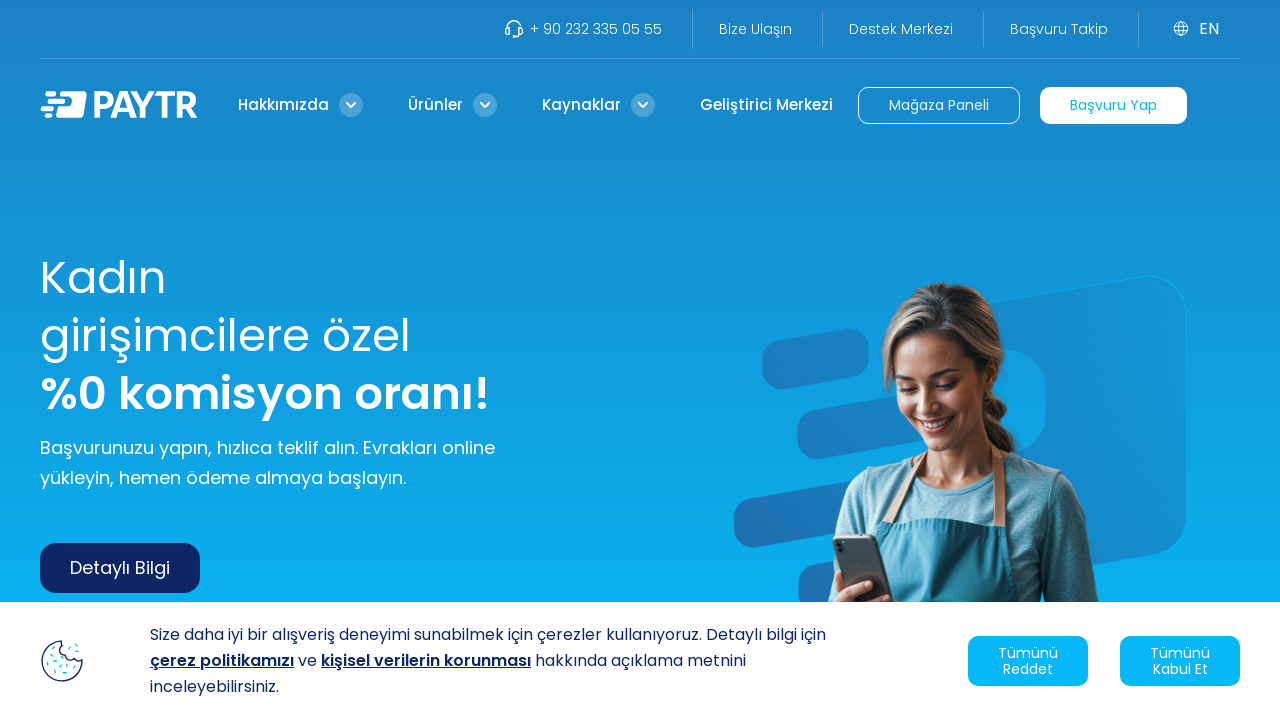

Retrieved page content
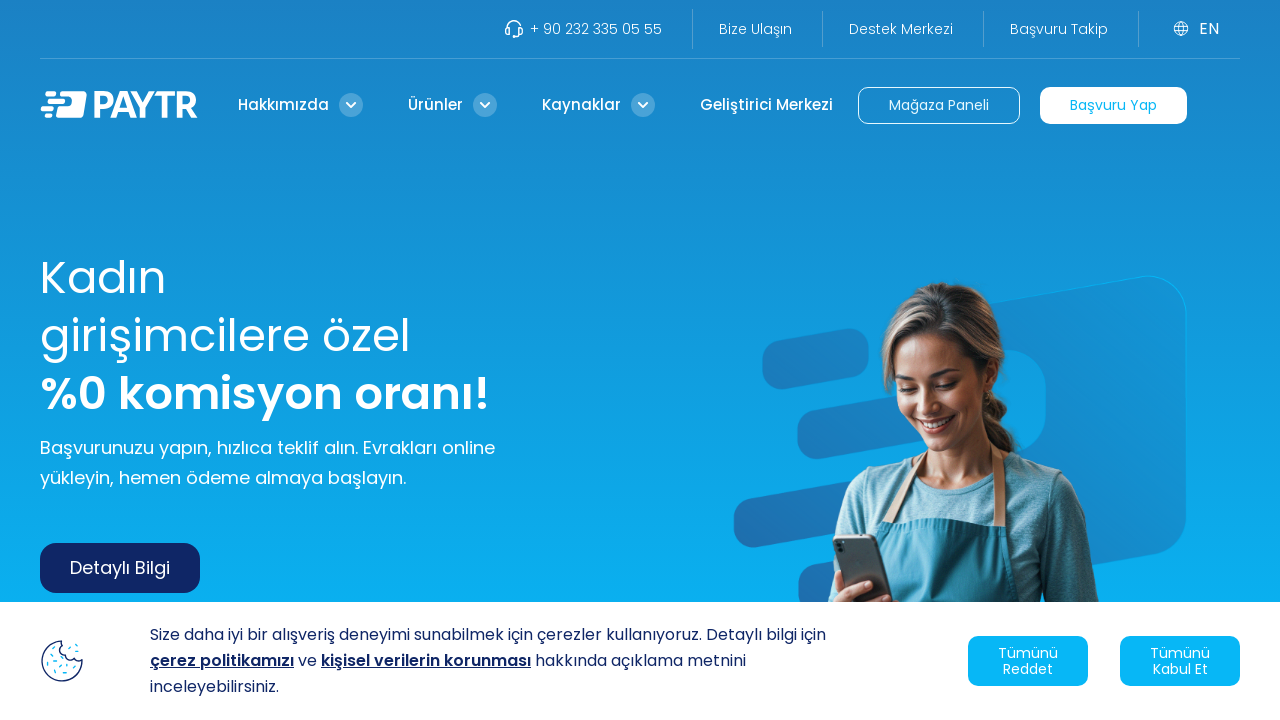

Located all images on page (77 total)
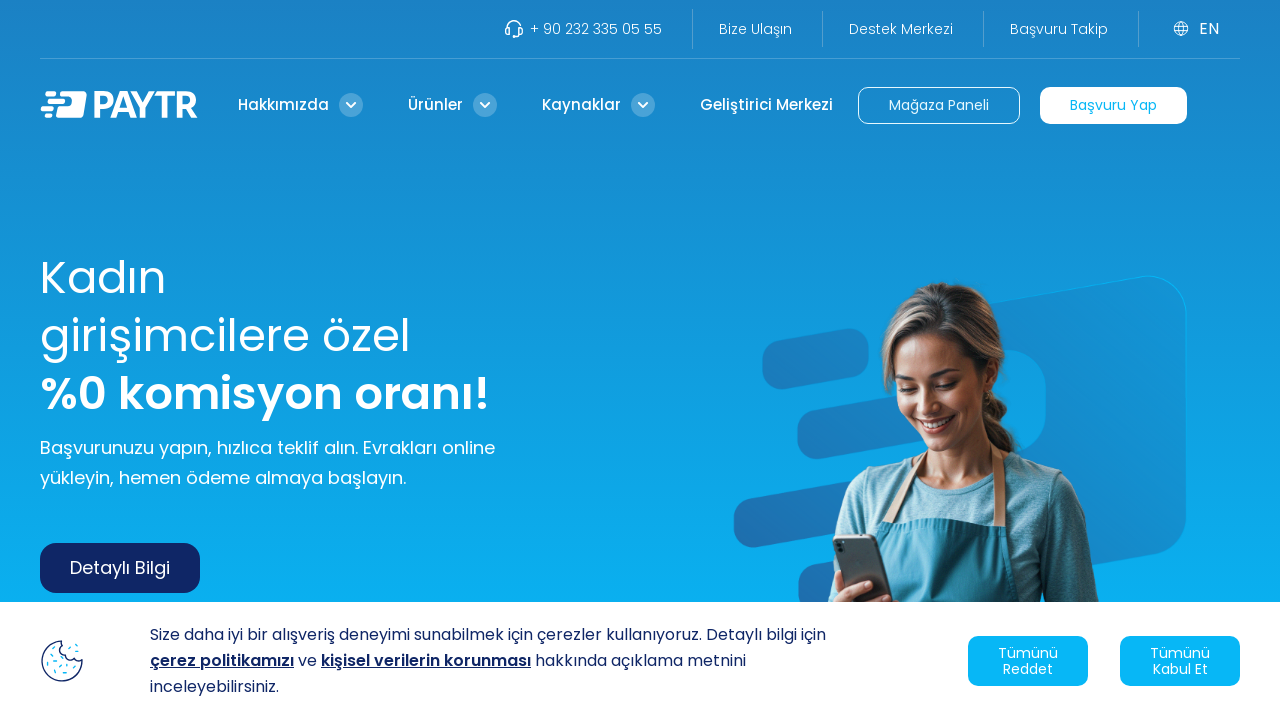

Checked alt text on all images: 16 have alt text
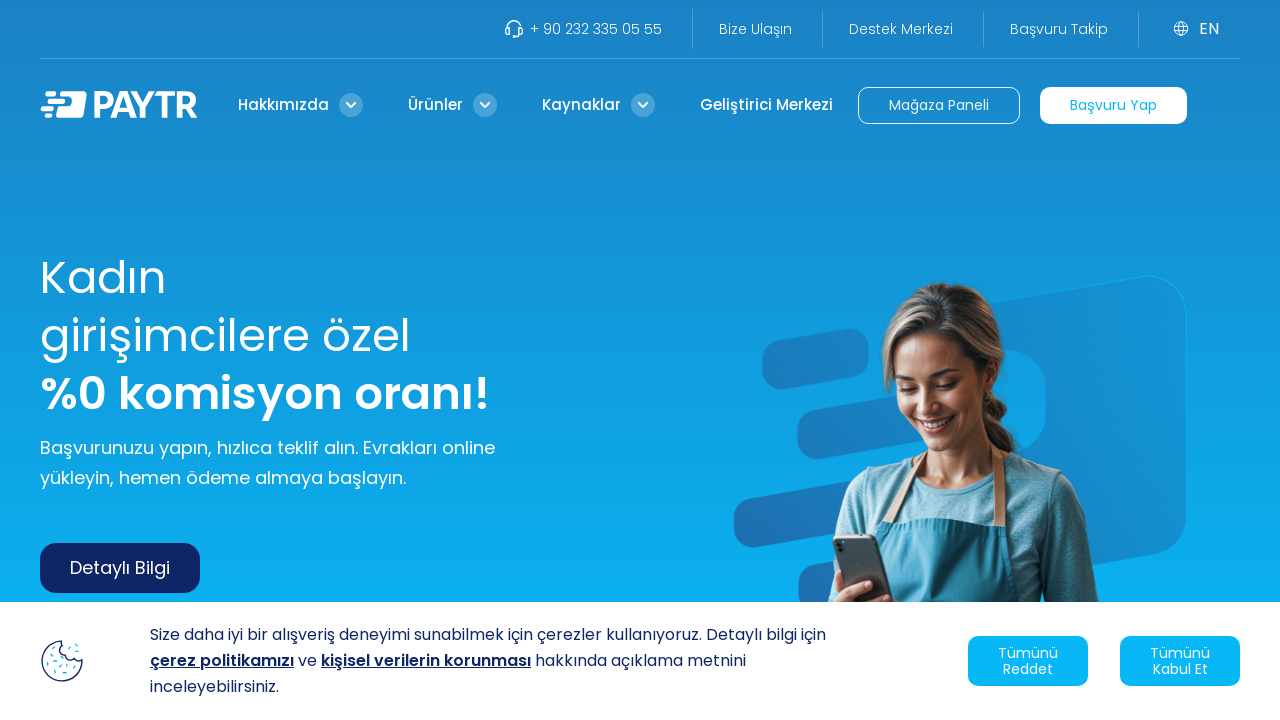

Located all input elements on page (0 total)
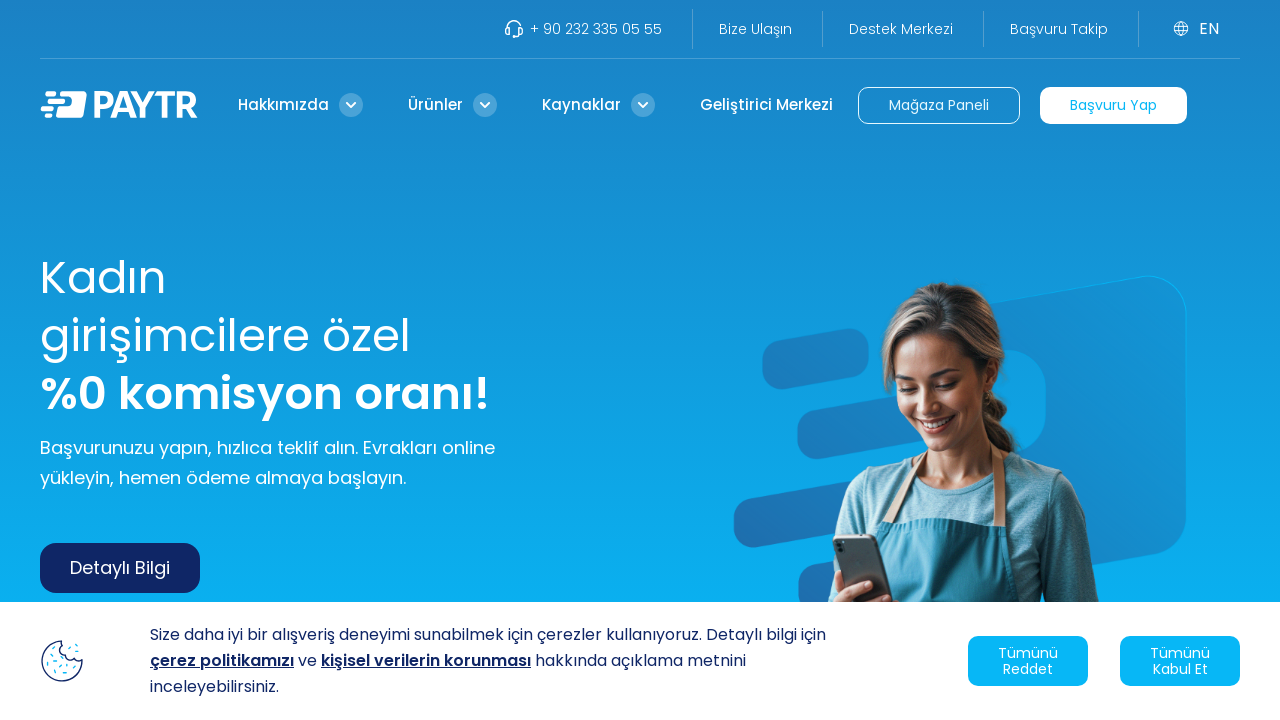

Checked labels for all inputs: 0 have associated labels
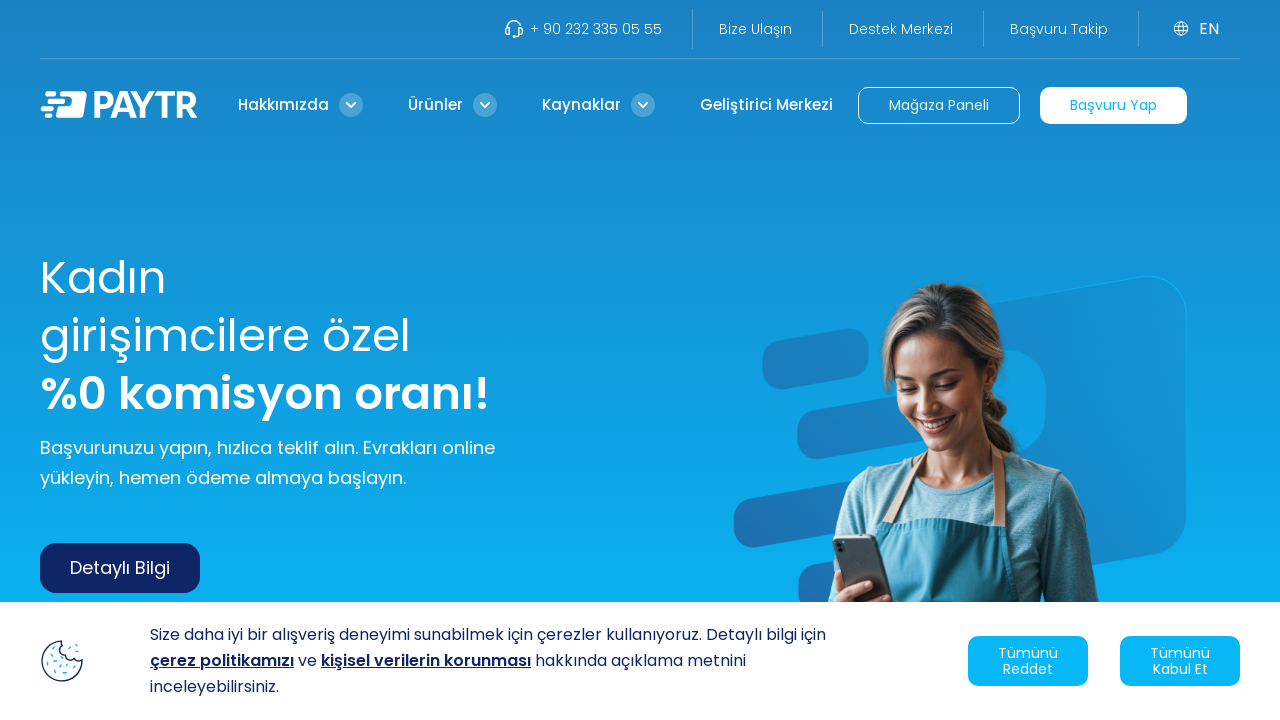

Checked for ARIA attributes: True
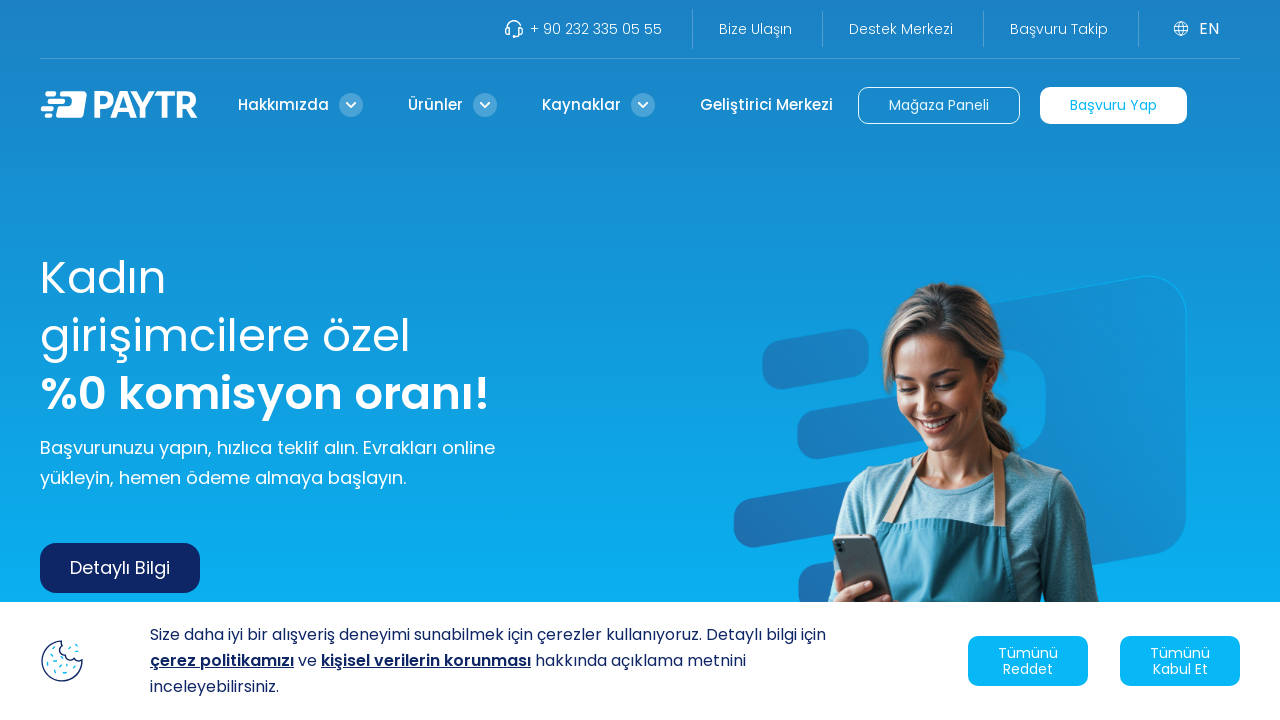

Counted heading elements: 26 headings found
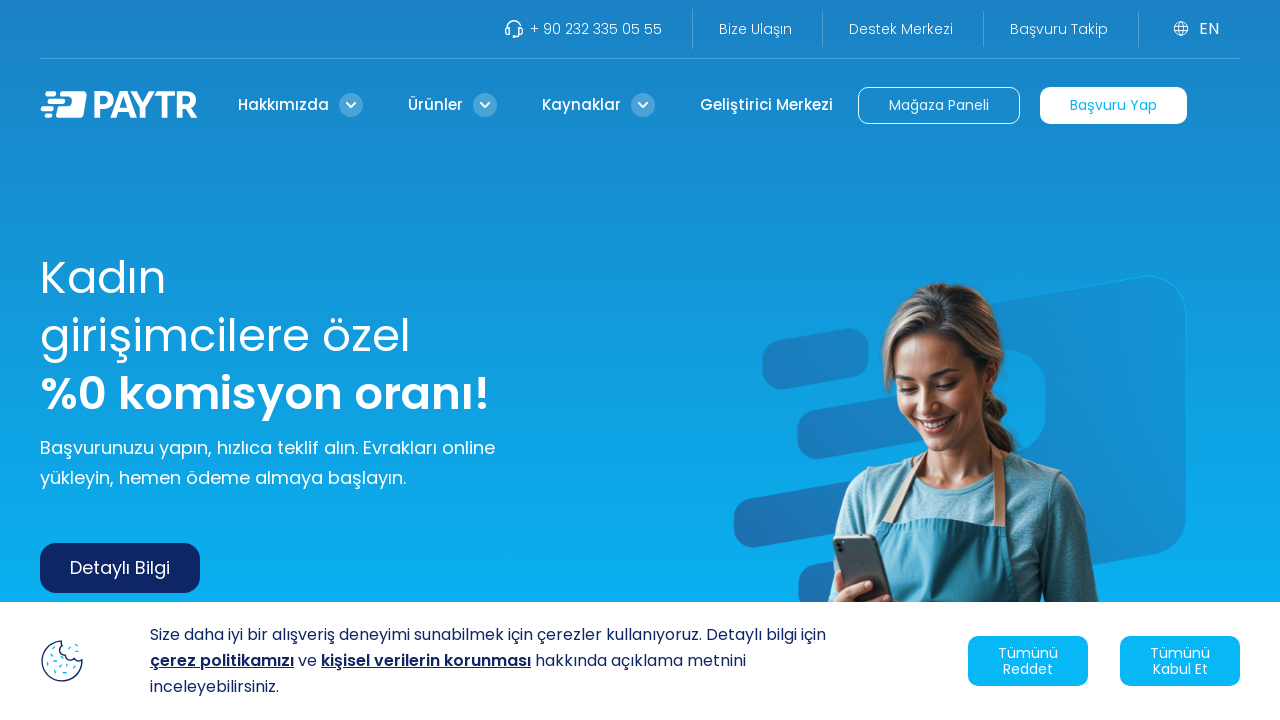

Checked for keyboard navigation support (tabindex): True
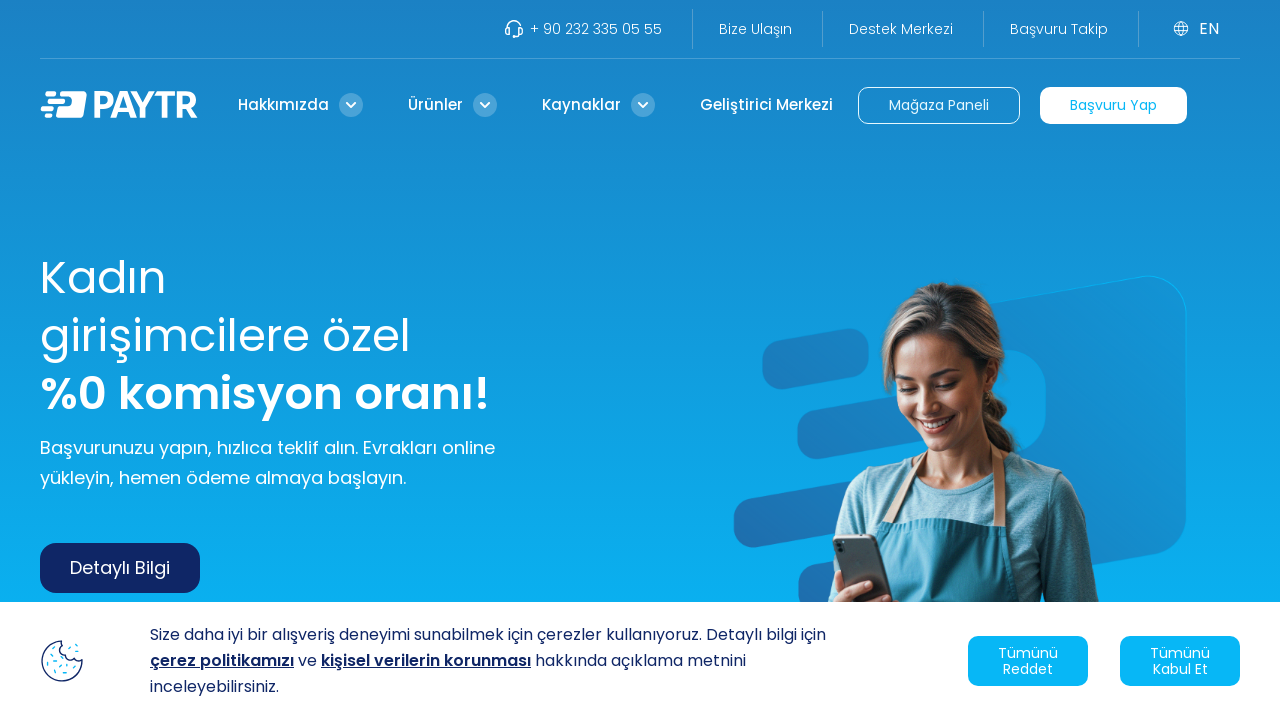

Accessibility audit complete
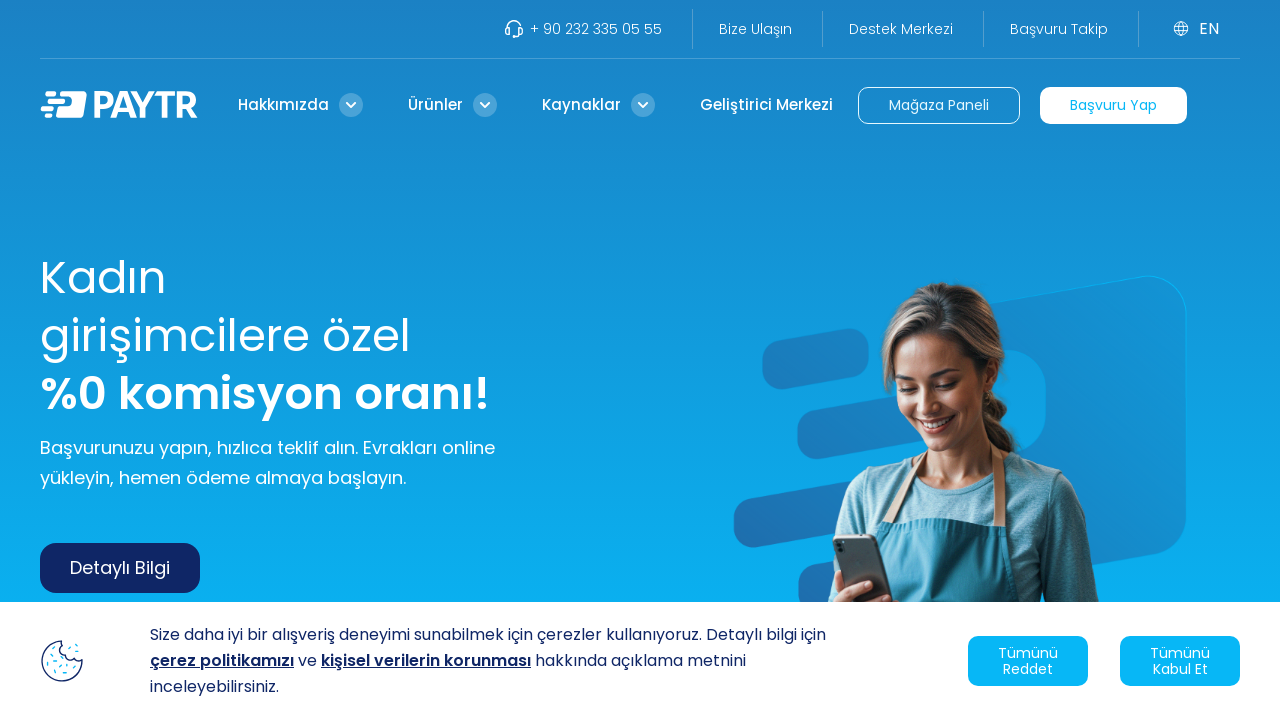

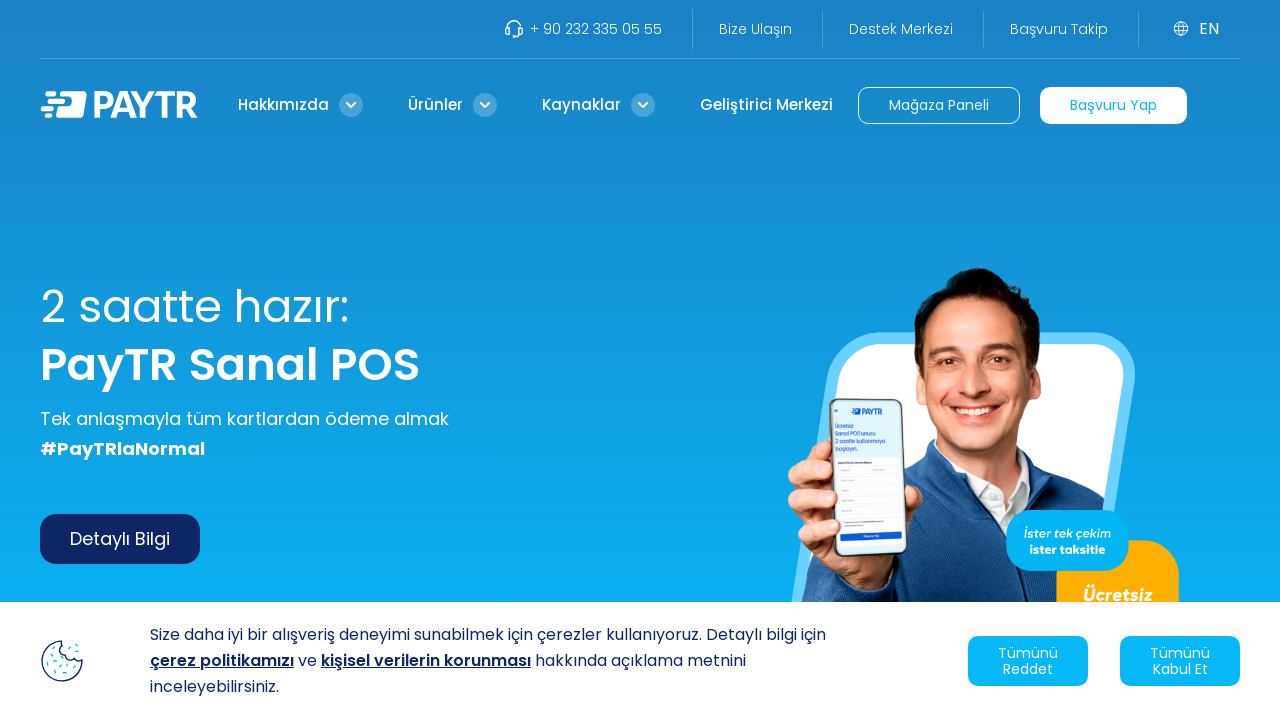